Navigates to the broken images page to test image loading

Starting URL: https://the-internet.herokuapp.com/

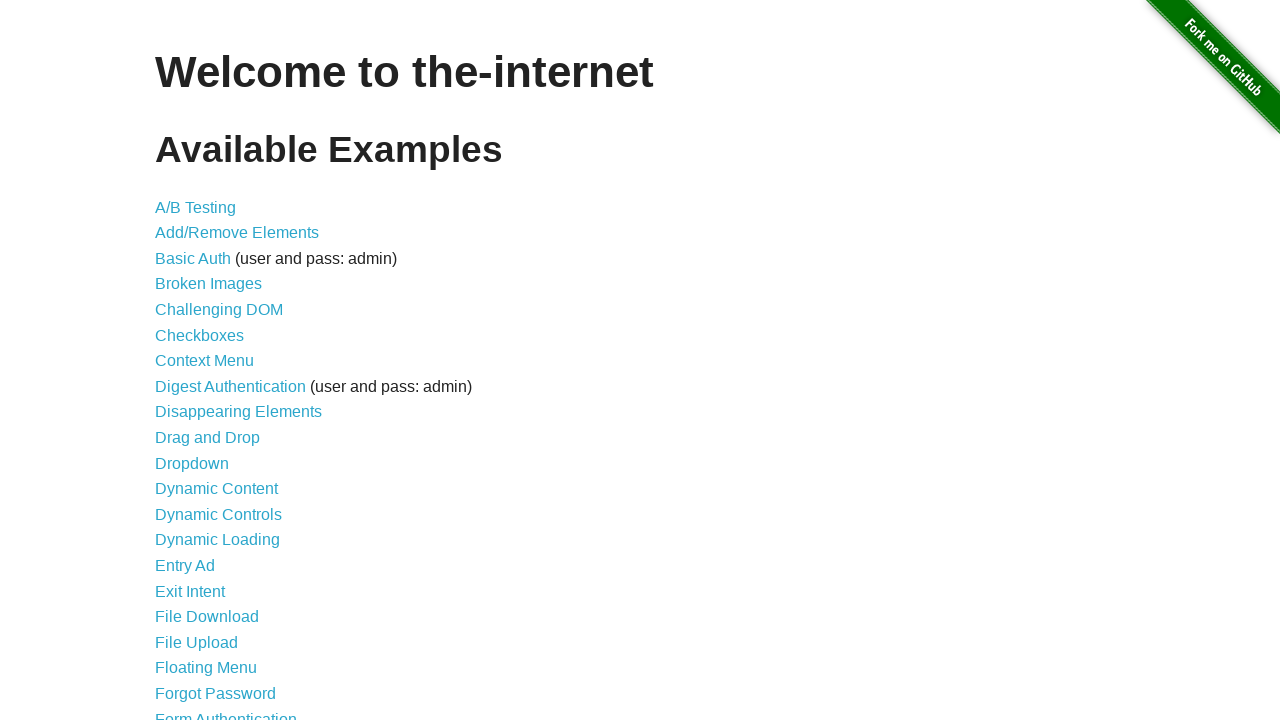

Clicked on Broken Images link at (208, 284) on xpath=//a[@href='/broken_images']
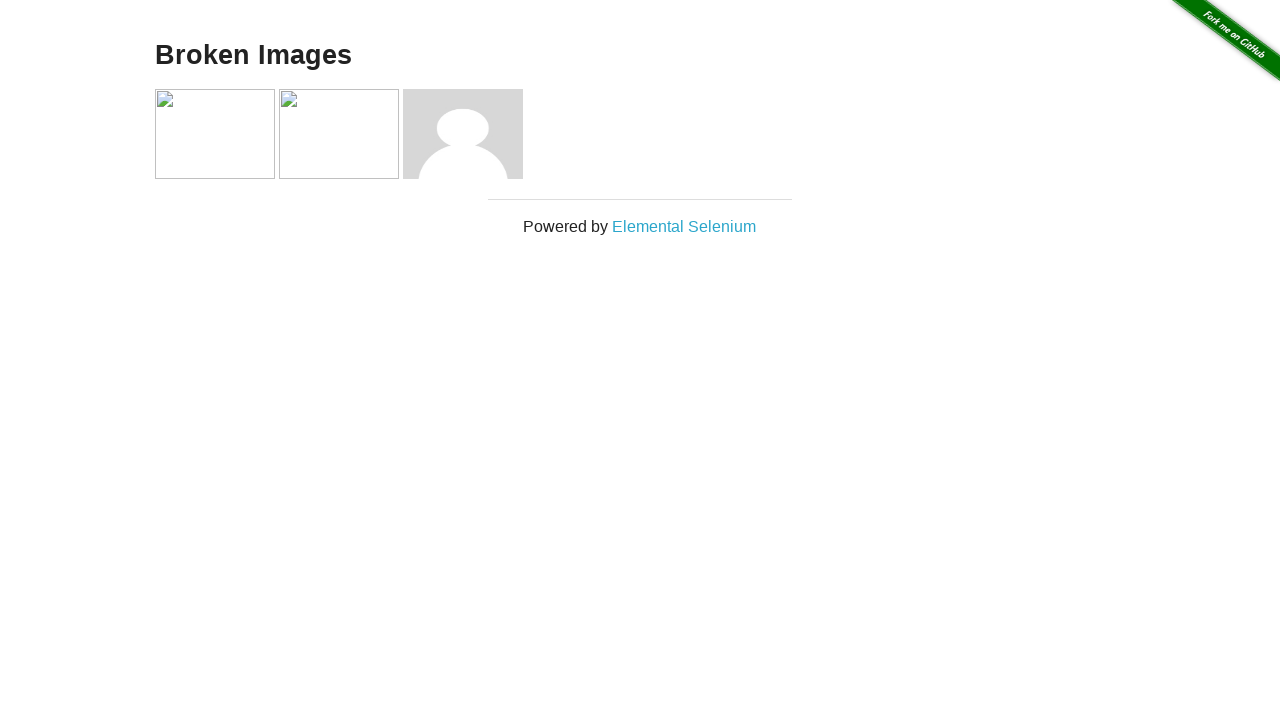

Broken Images page loaded with images visible
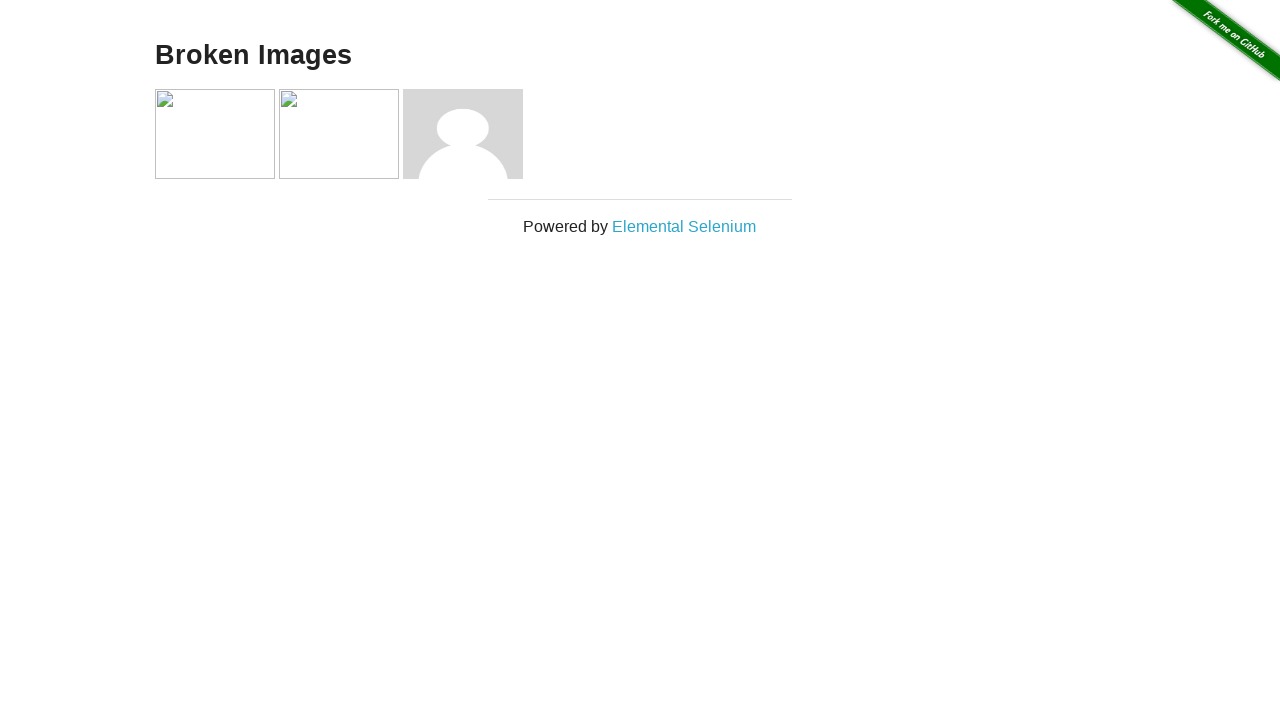

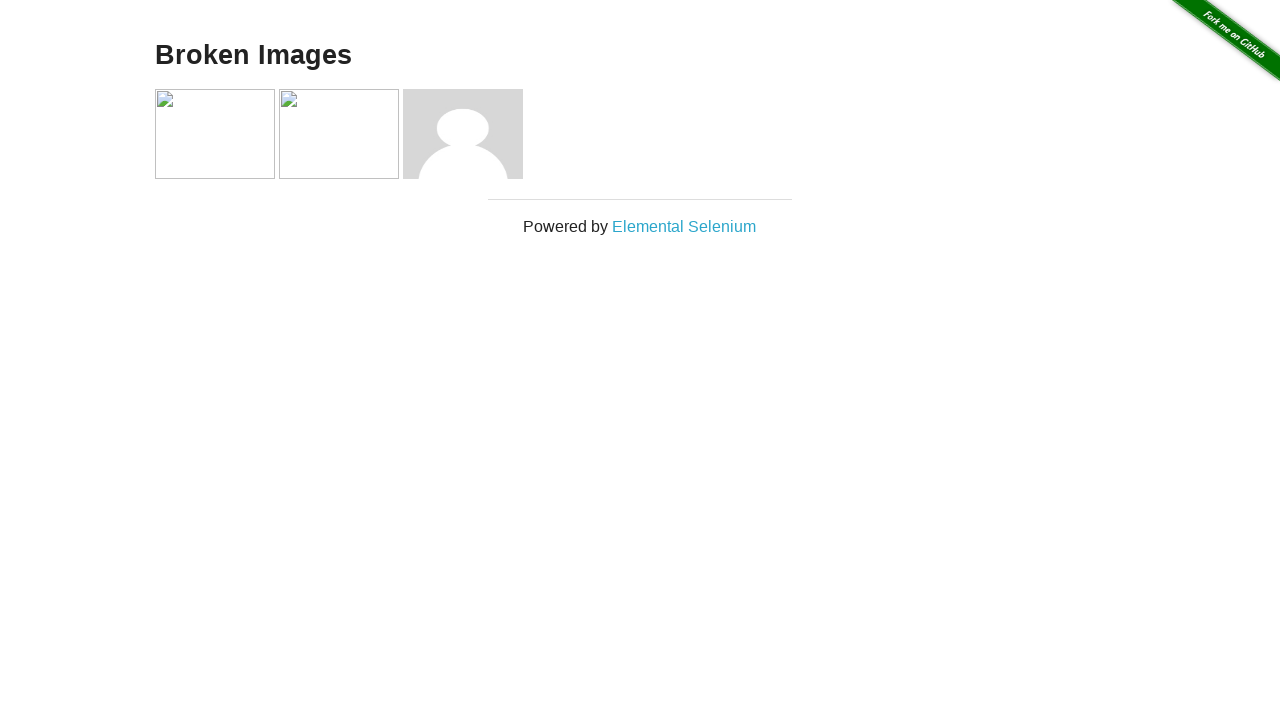